Tests modal dialog functionality by opening a modal and then closing it using the close button

Starting URL: https://formy-project.herokuapp.com/modal

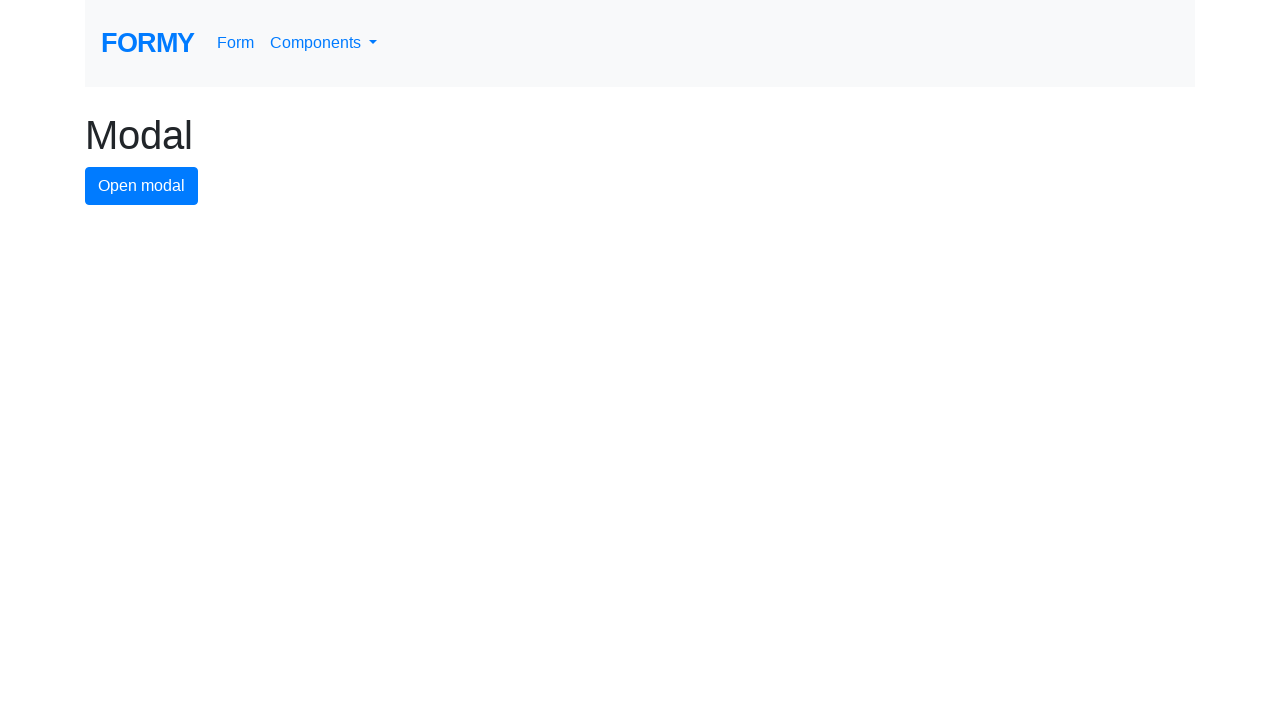

Clicked modal button to open the modal dialog at (142, 186) on #modal-button
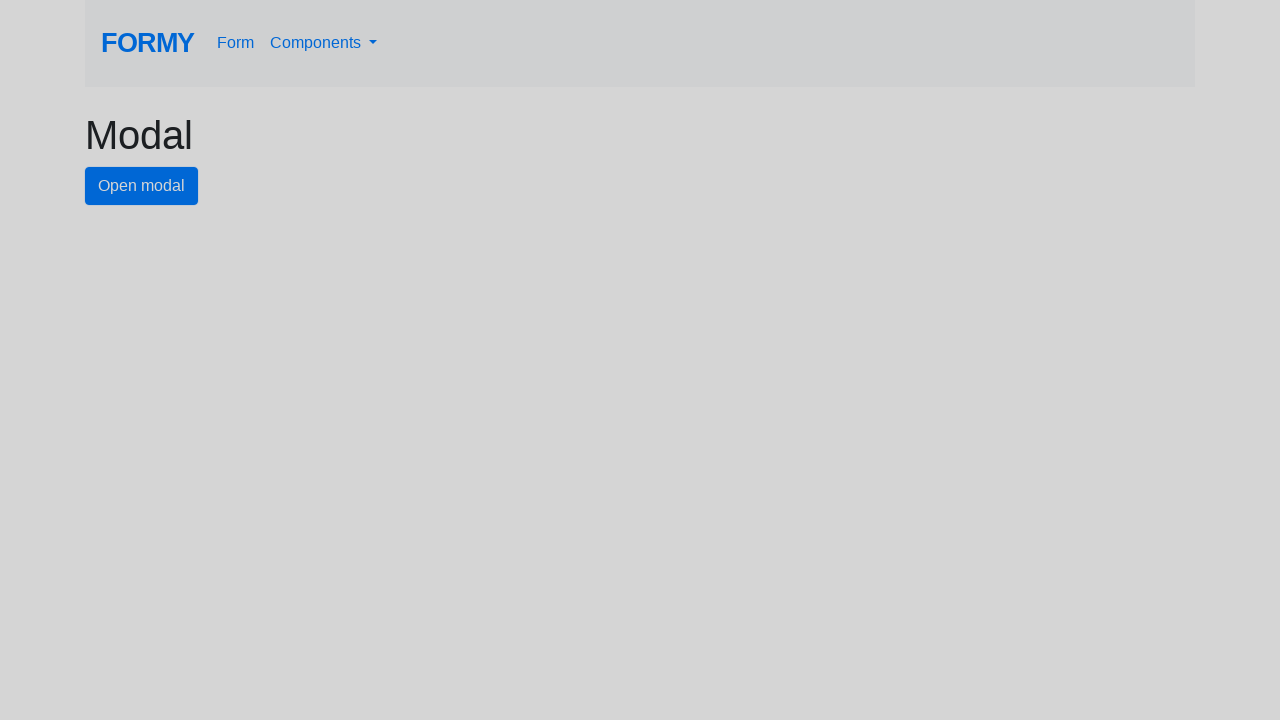

Modal dialog opened and close button became visible
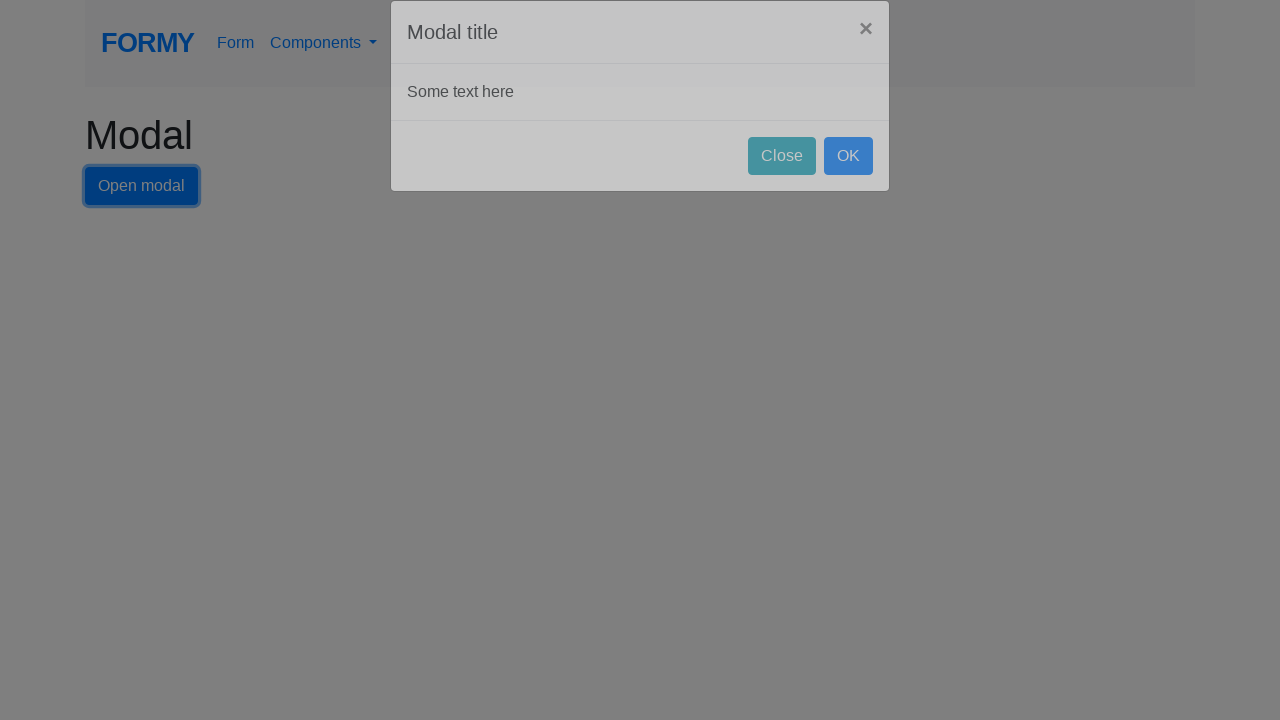

Clicked close button to close the modal dialog at (782, 184) on #close-button
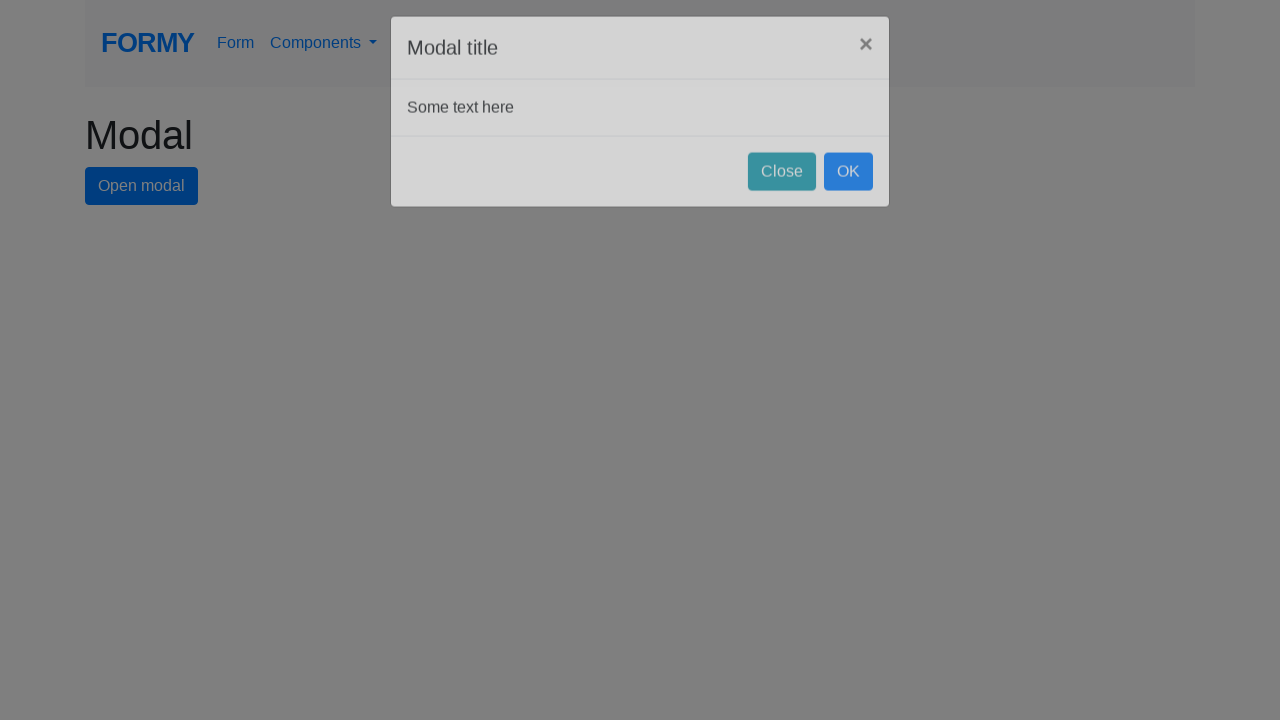

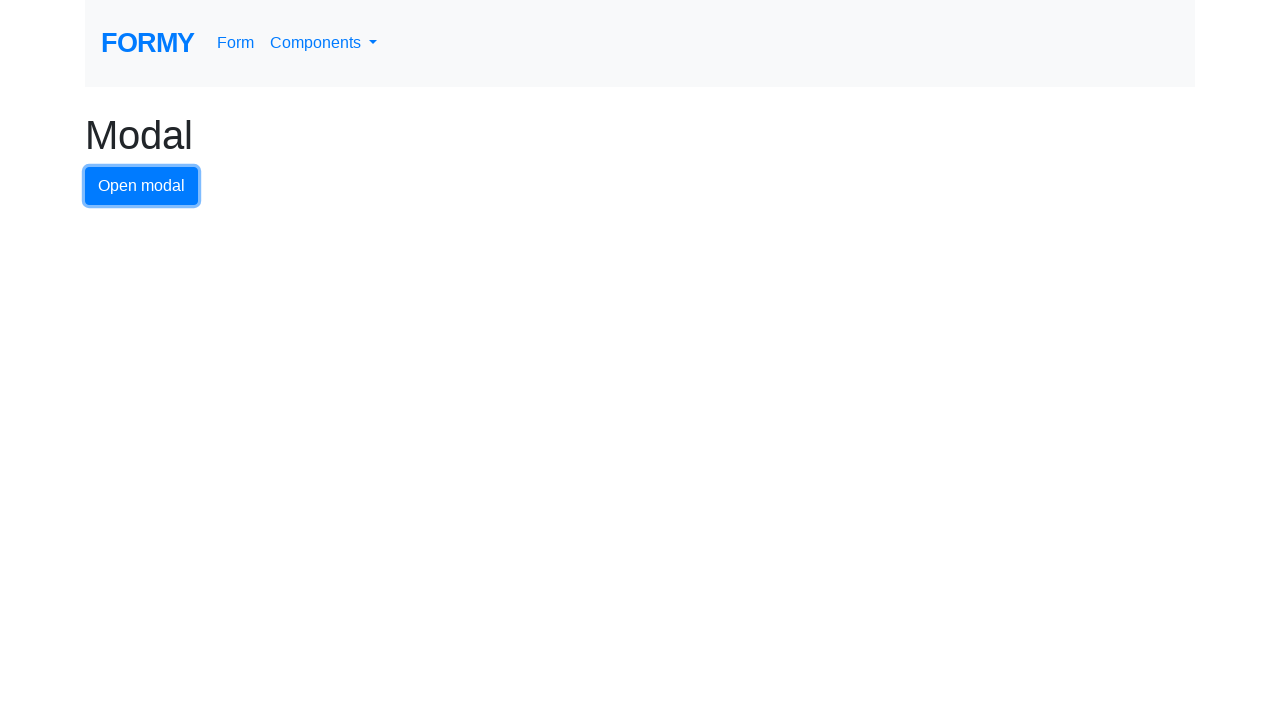